Tests the add/remove elements functionality by clicking the add button twice, removing one element, and verifying one element remains

Starting URL: https://the-internet.herokuapp.com/add_remove_elements/

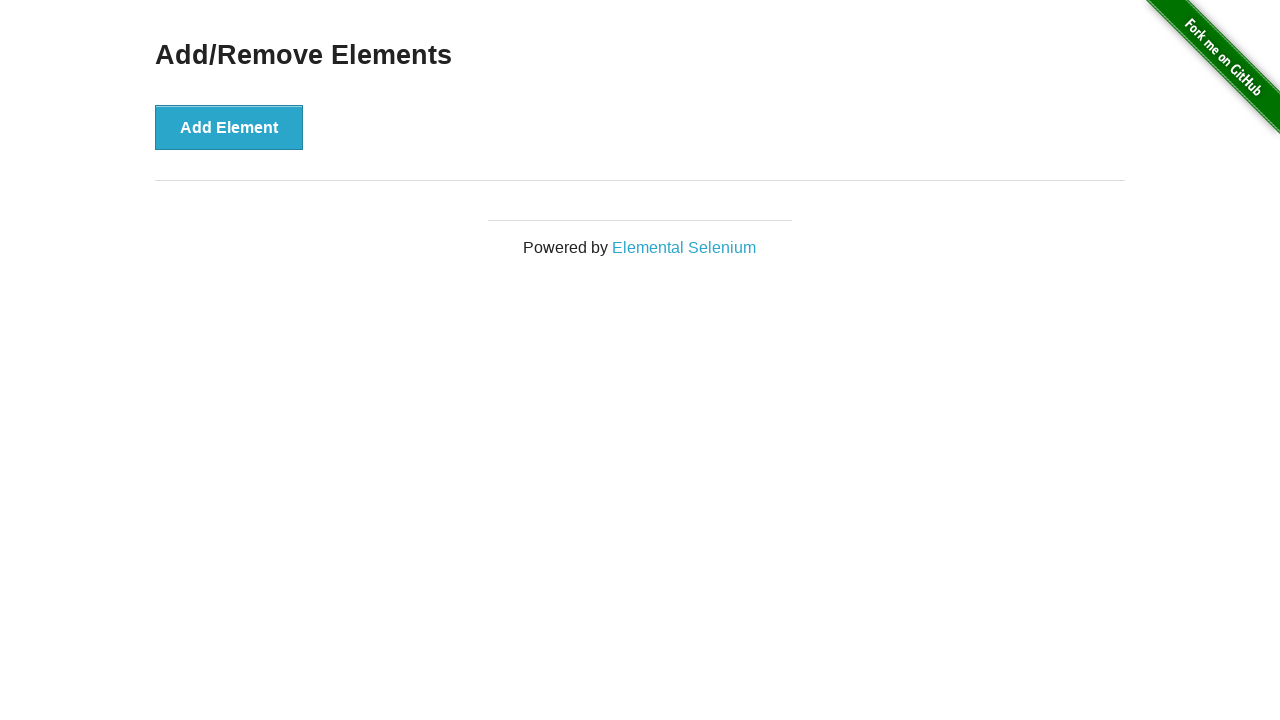

Clicked add element button (first click) at (229, 127) on xpath=//*[@onclick="addElement()"]
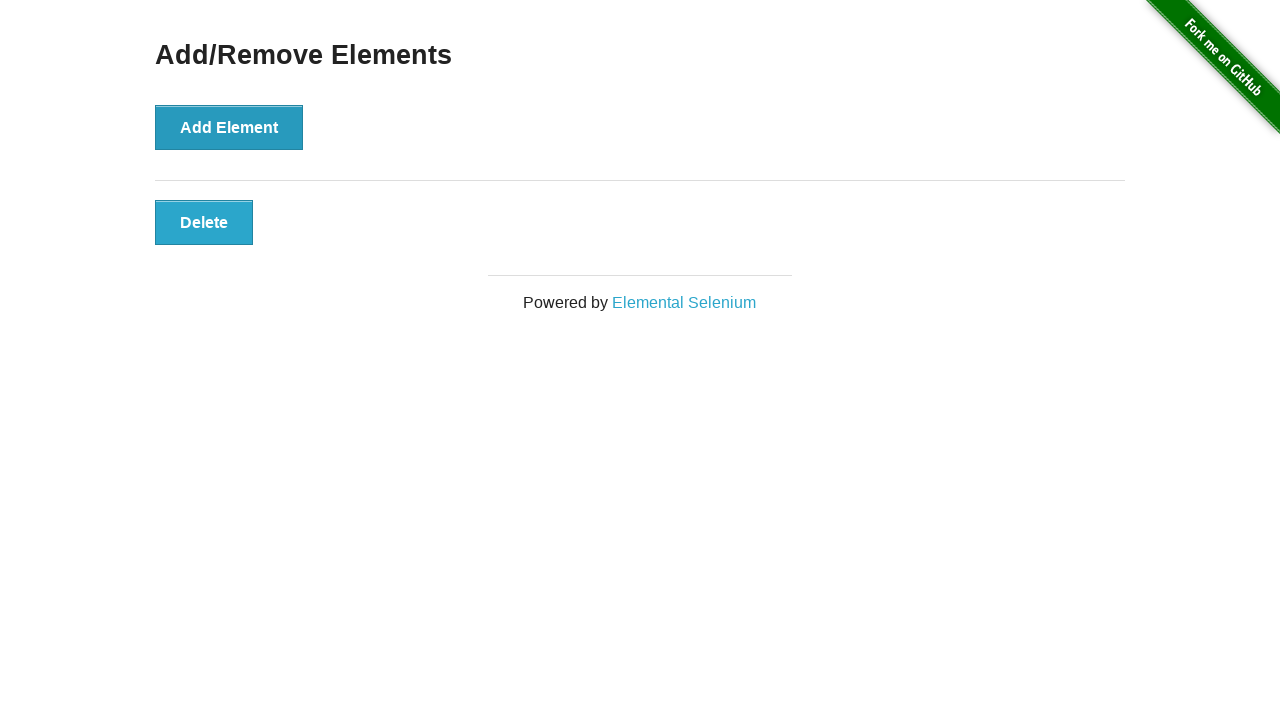

Clicked add element button (second click) at (229, 127) on xpath=//*[@onclick="addElement()"]
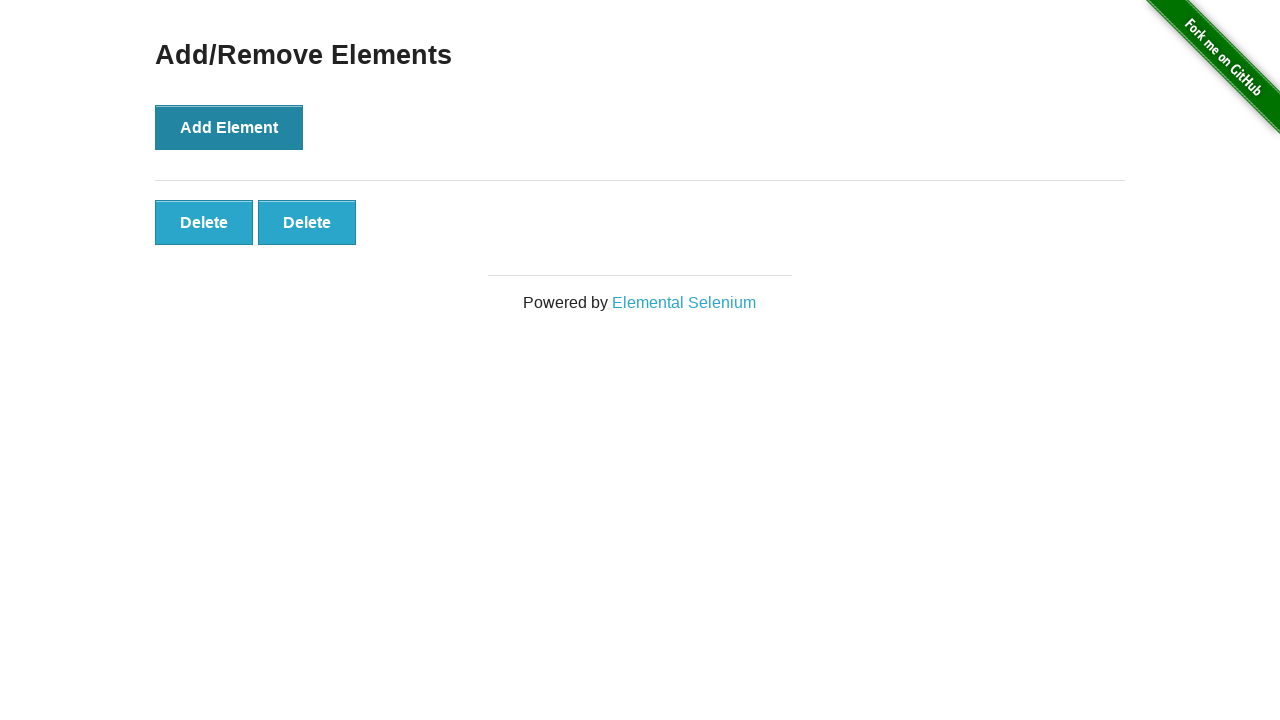

Clicked remove button to delete one element at (204, 222) on xpath=//*[@class="added-manually"]
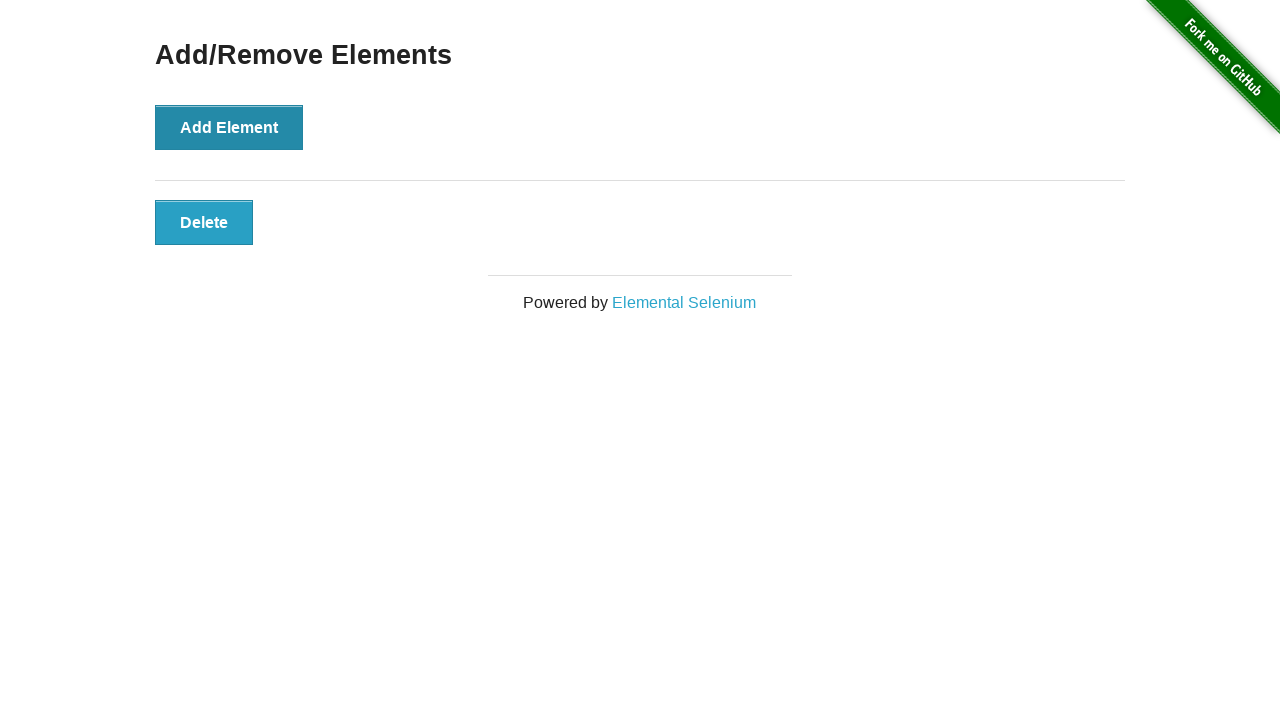

Located remaining buttons in elements container
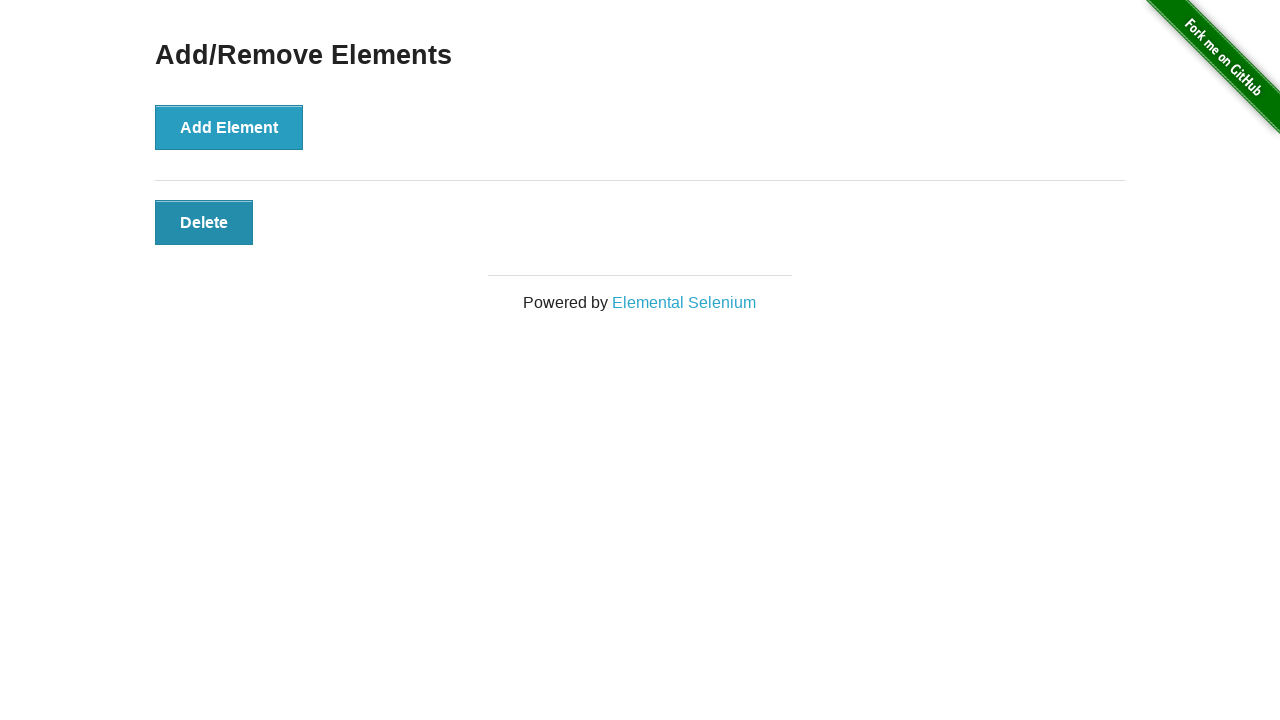

Verified that exactly one button remains
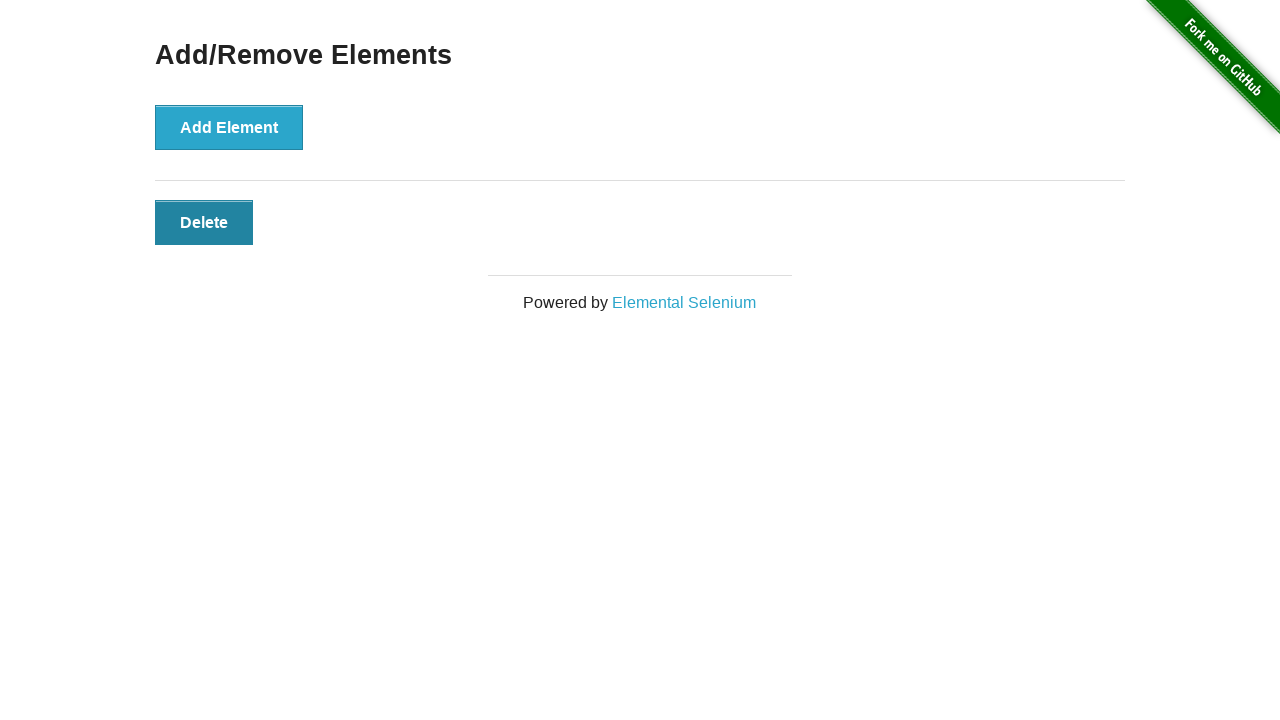

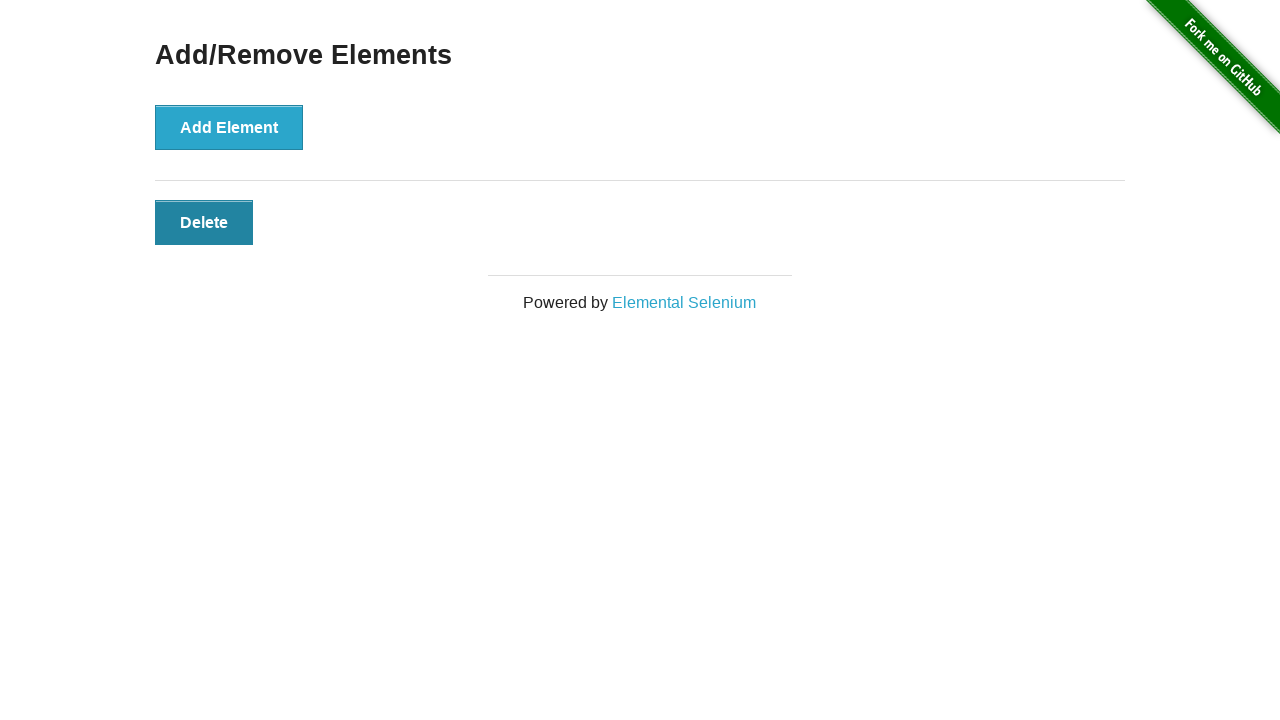